Tests JavaScript alert handling by clicking a button that triggers an alert and accepting it, then verifying the result message

Starting URL: https://the-internet.herokuapp.com/javascript_alerts

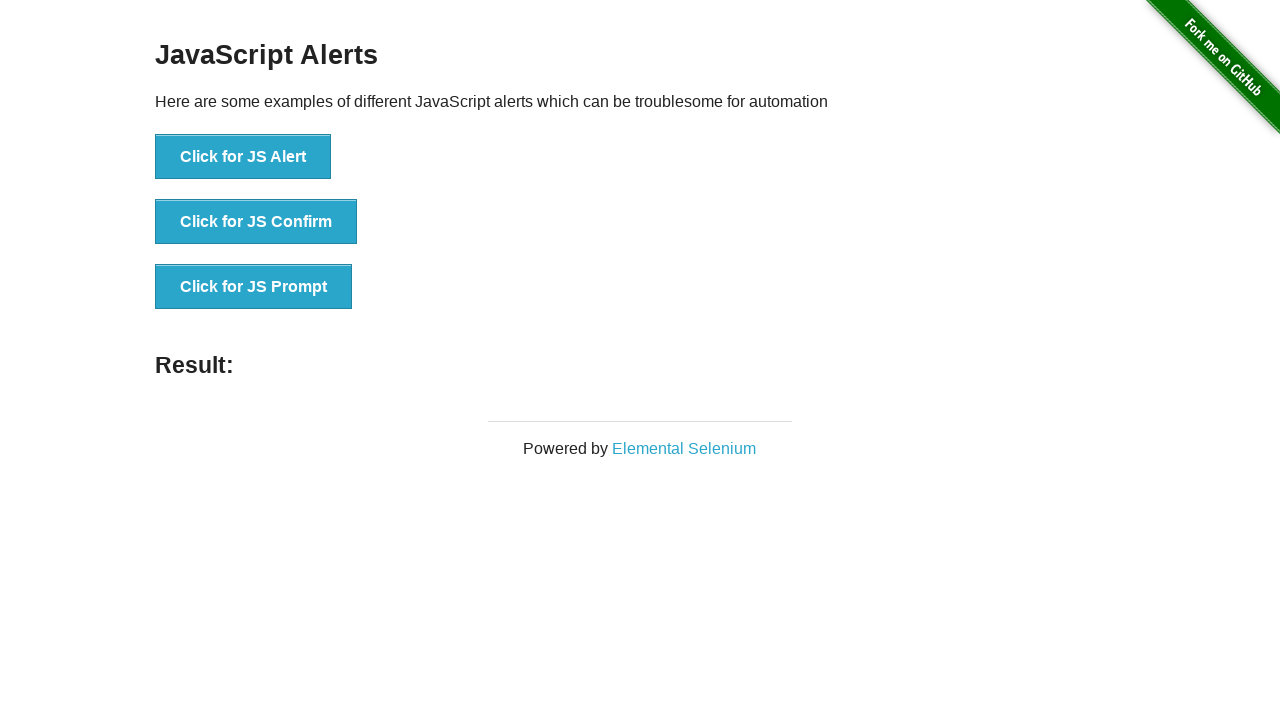

Clicked the JavaScript alert button at (243, 157) on xpath=//button[@onclick='jsAlert()']
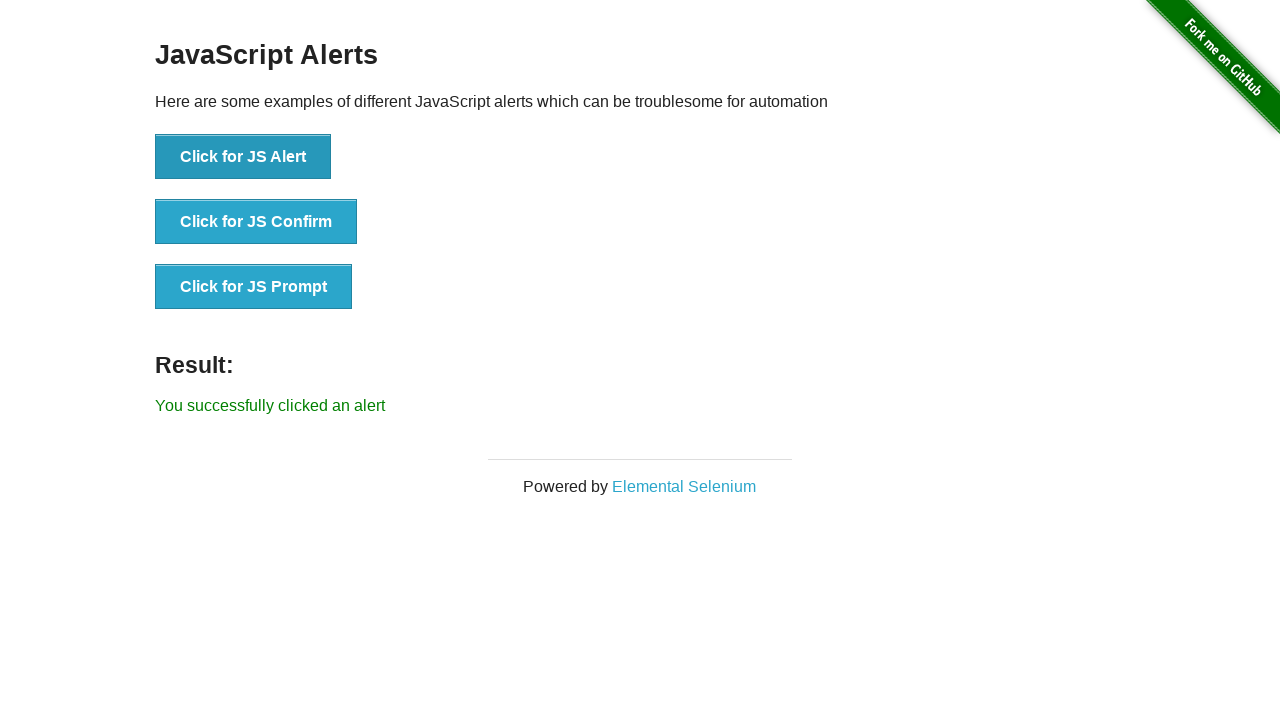

Set up dialog handler to accept alerts
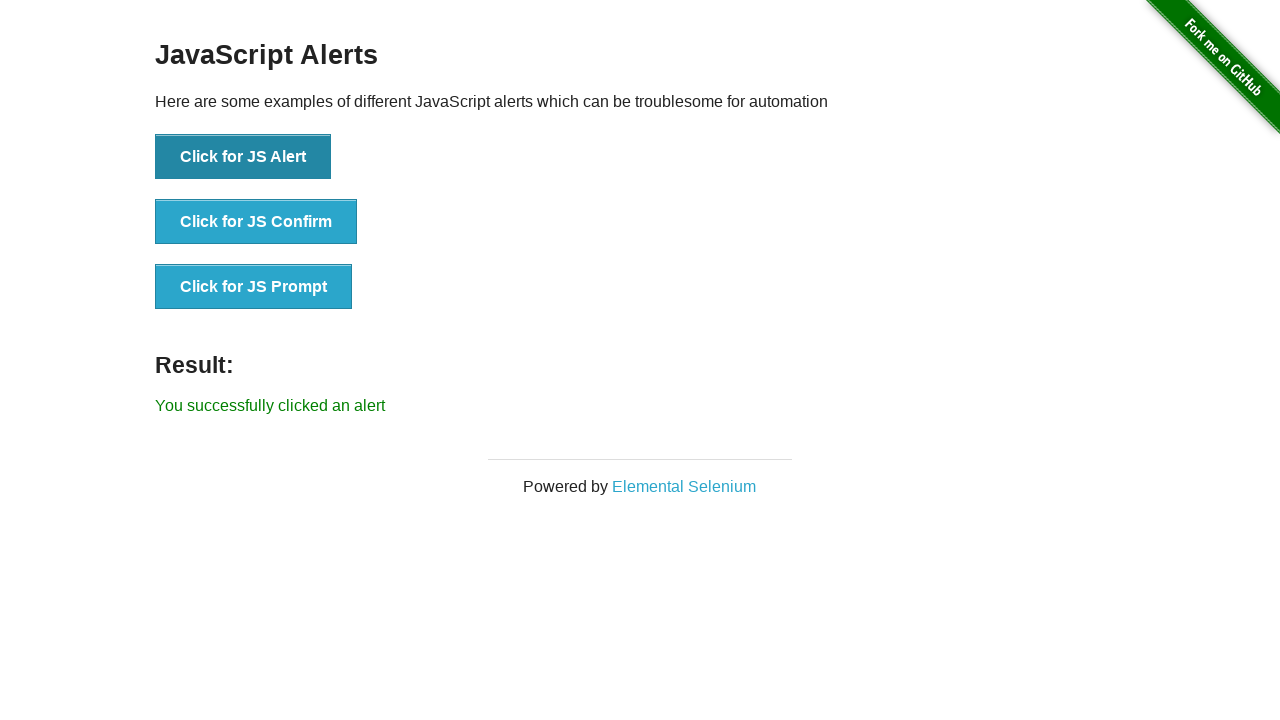

Result message element appeared after accepting alert
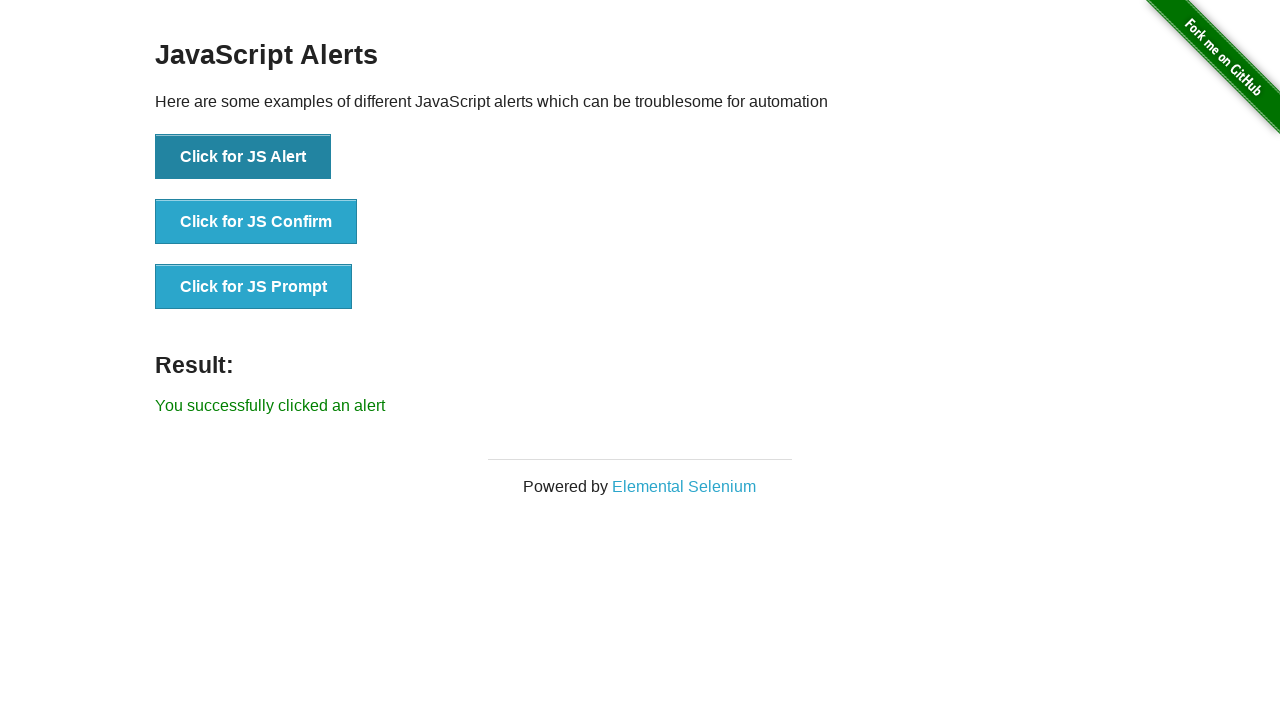

Retrieved result text: 'You successfully clicked an alert'
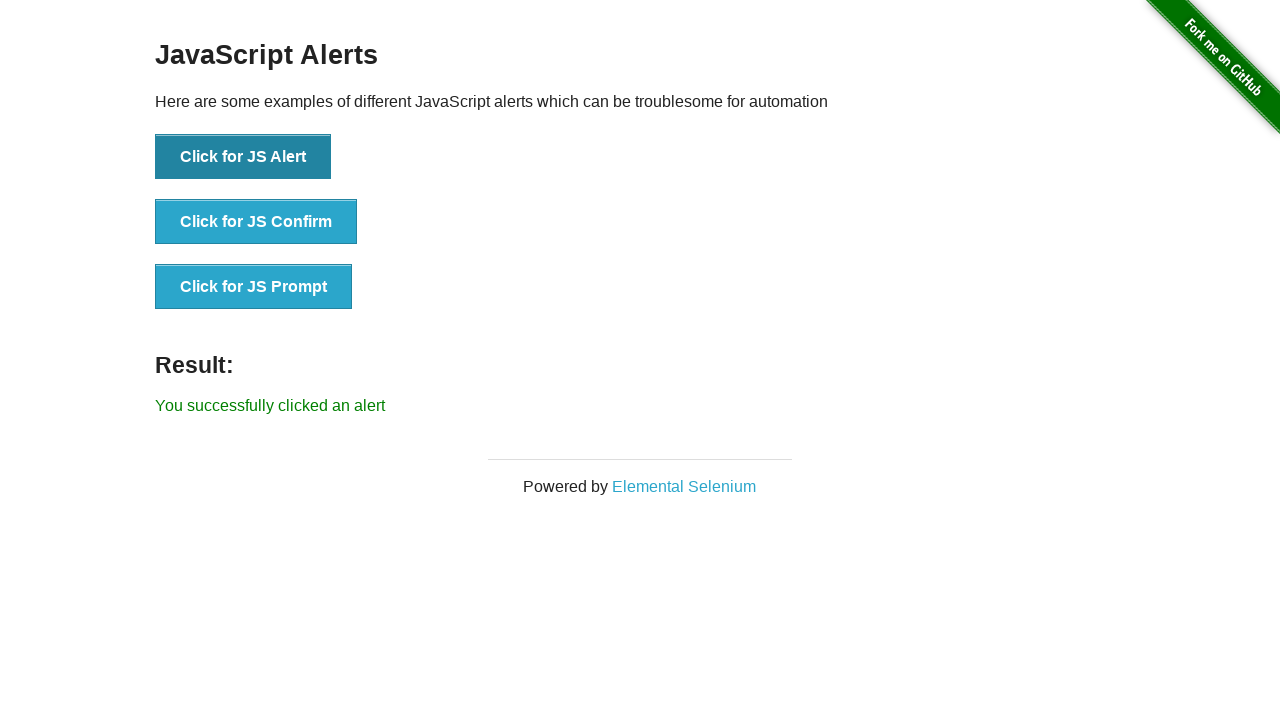

Verified result text matches expected message 'You successfully clicked an alert'
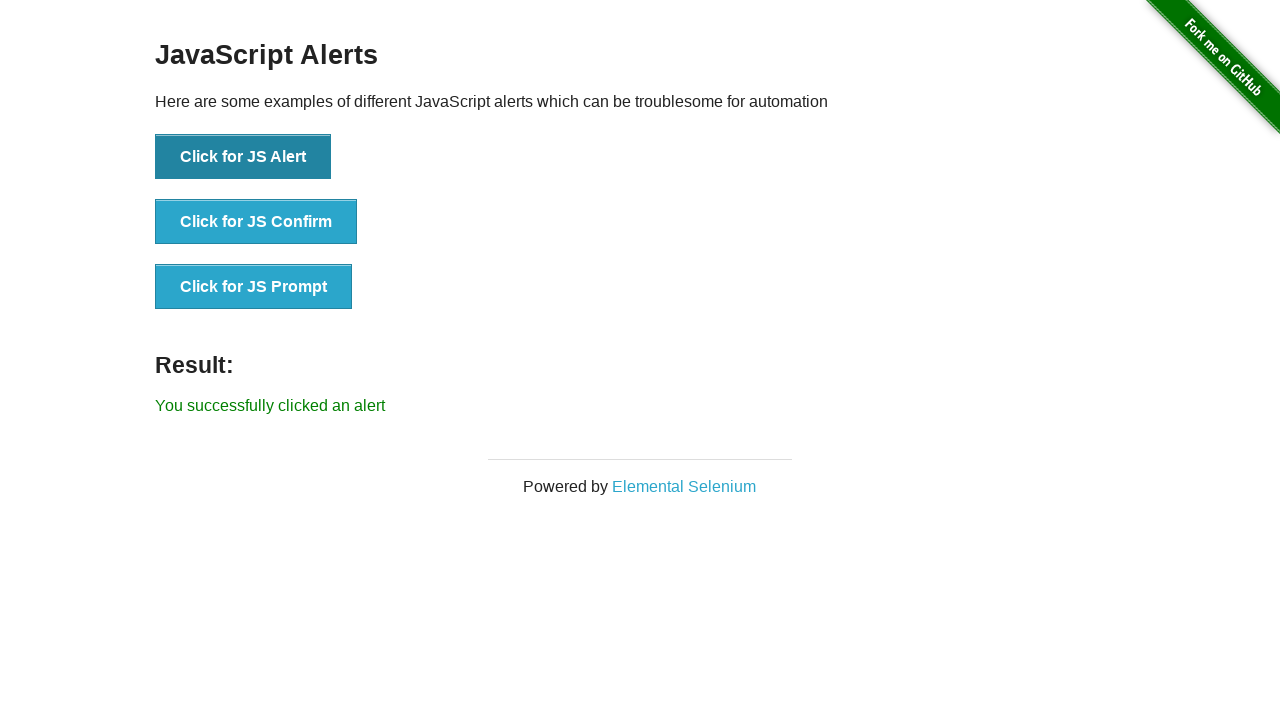

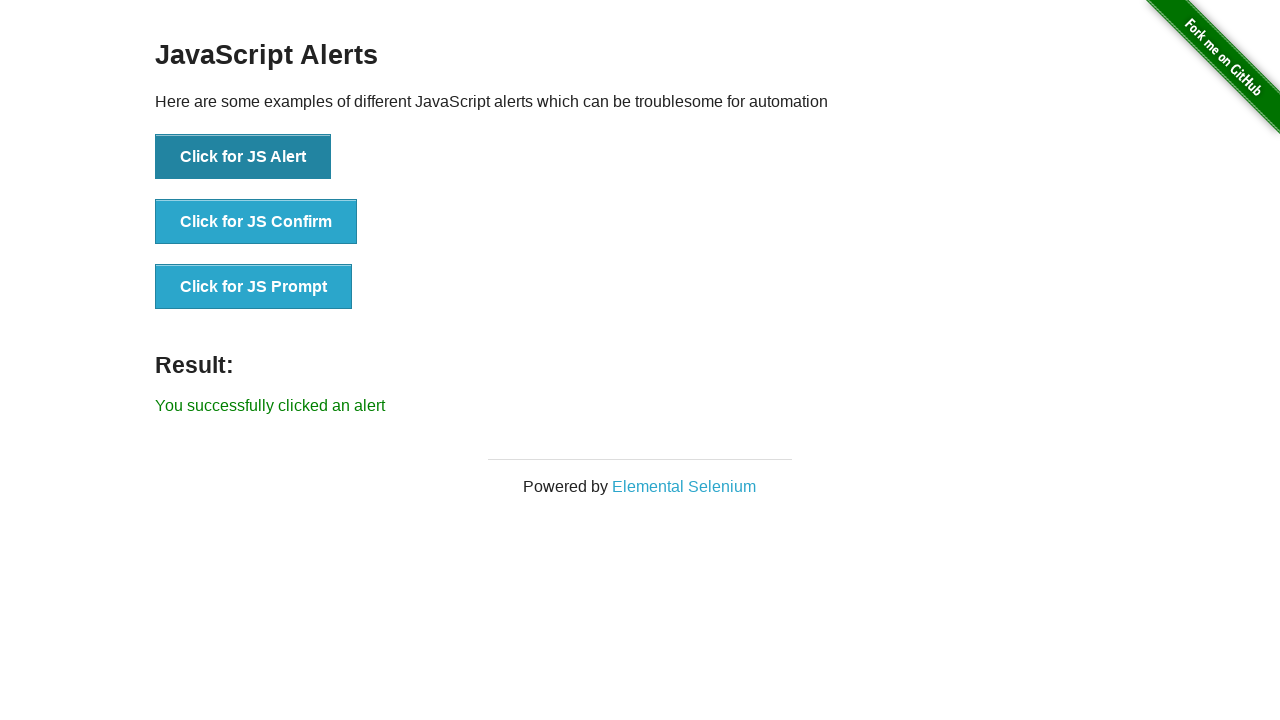